Tests sorting the Due column in ascending order by clicking the column header and verifying the values are sorted numerically

Starting URL: http://the-internet.herokuapp.com/tables

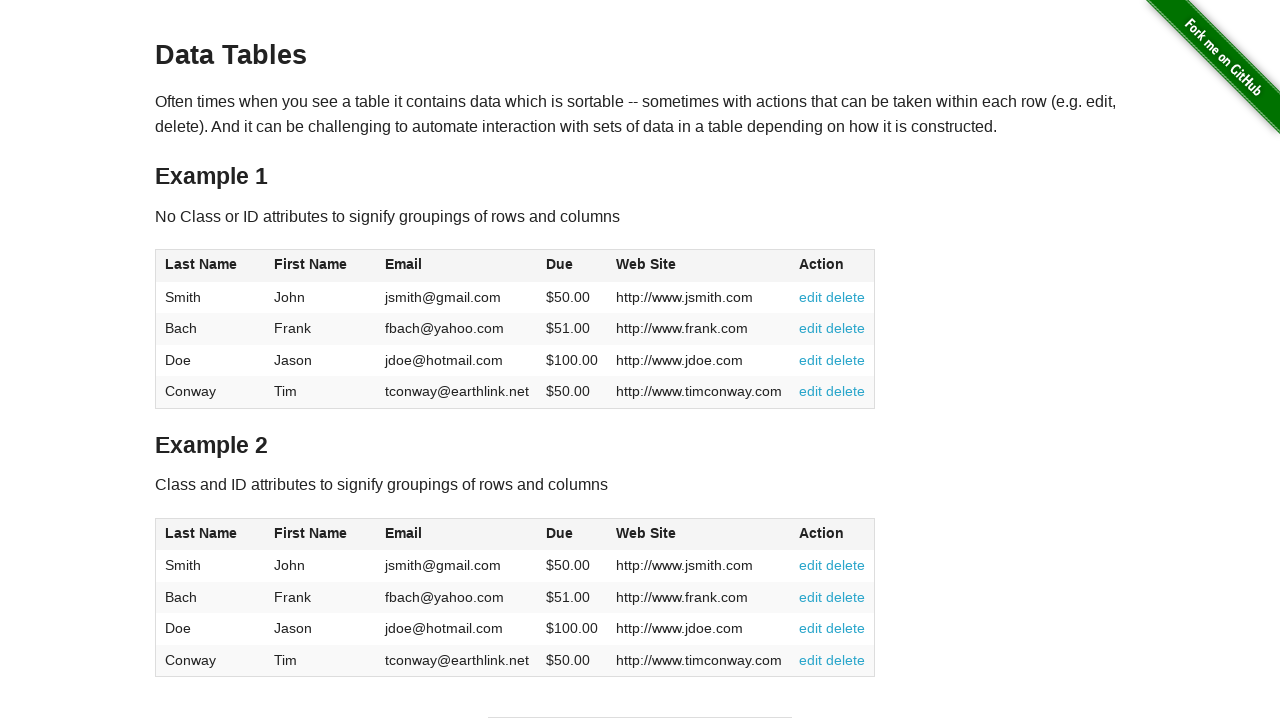

Clicked Due column header (4th column) to sort ascending at (572, 266) on #table1 thead tr th:nth-of-type(4)
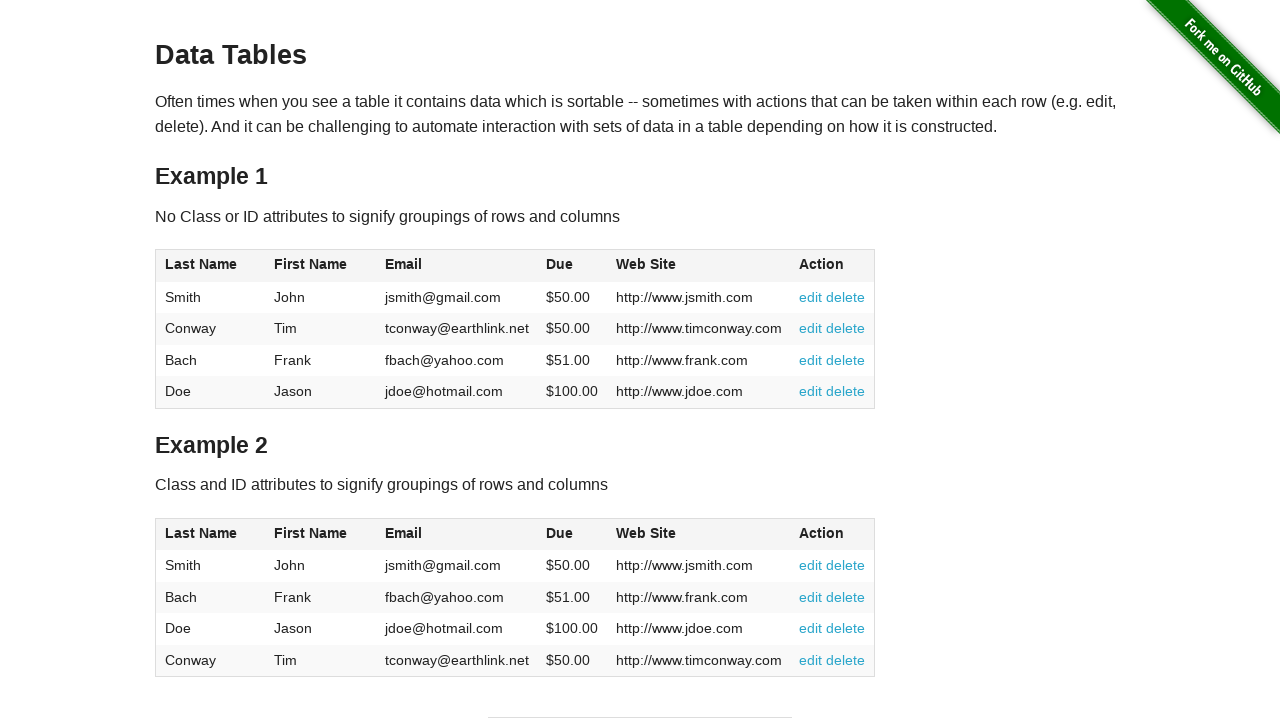

Waited for Due column values to load after sorting
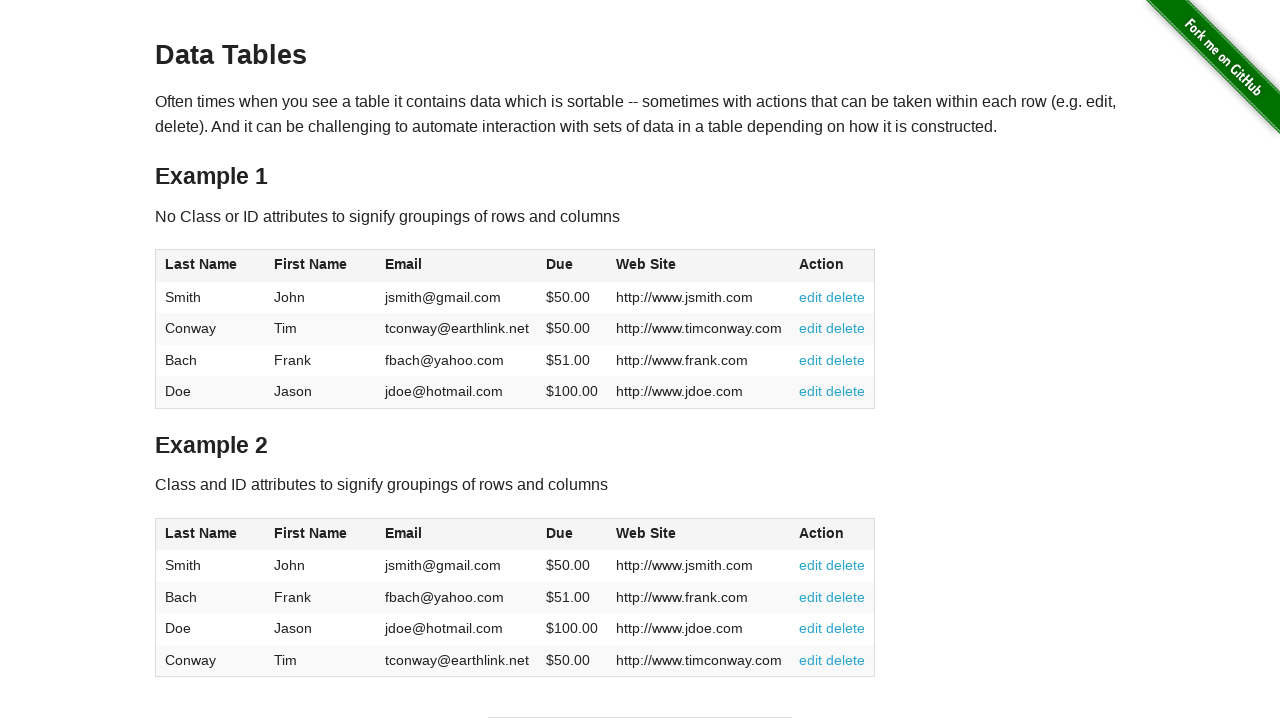

Retrieved all Due column values from table
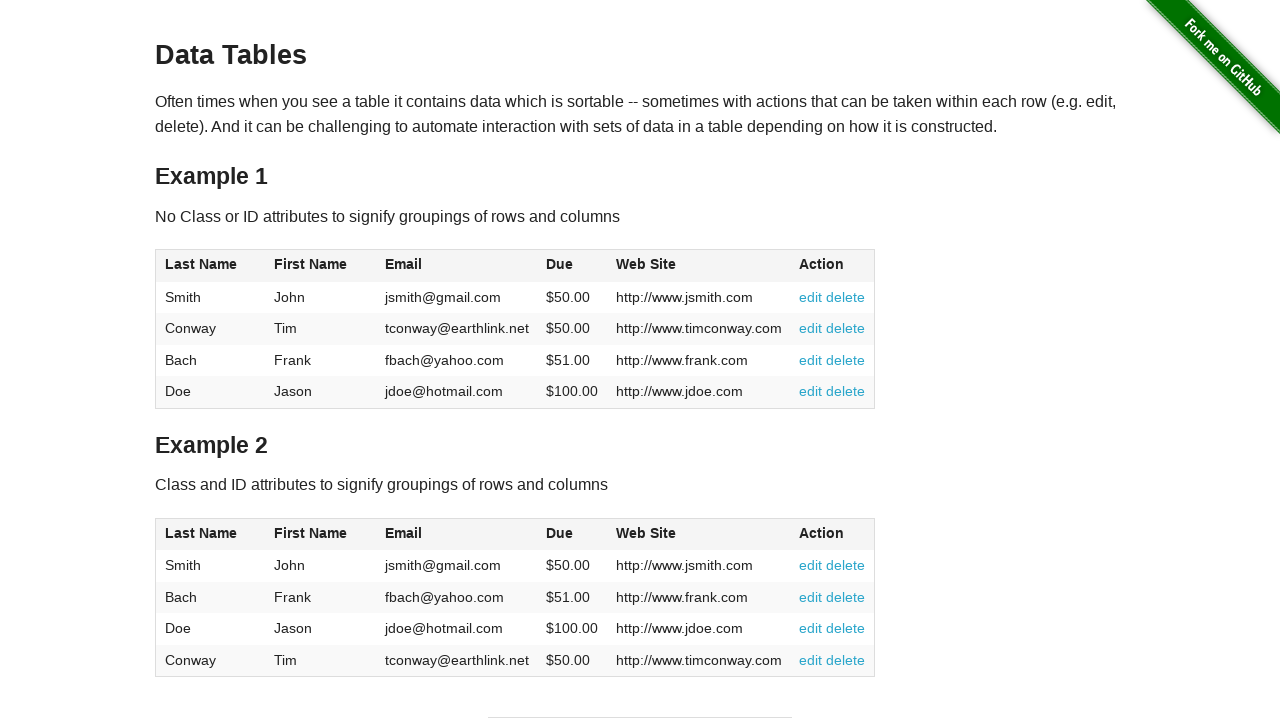

Converted Due values to numeric format by removing dollar signs
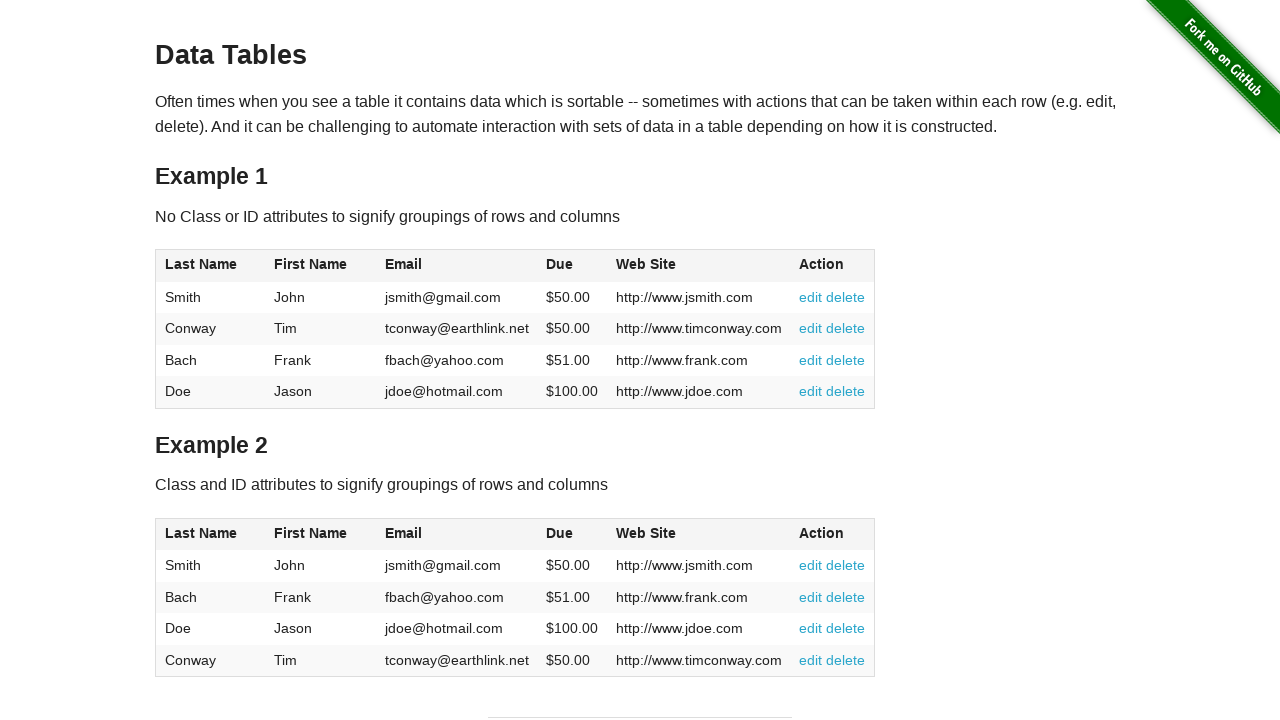

Verified Due column is sorted in ascending order numerically
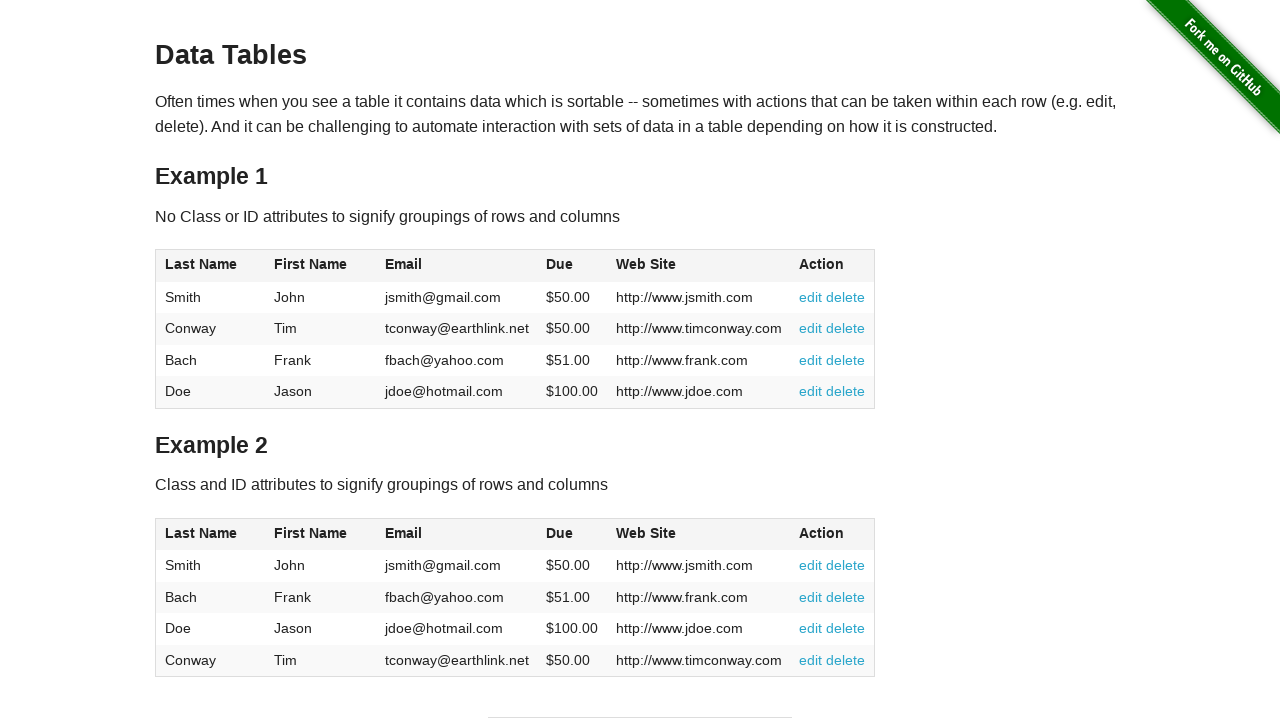

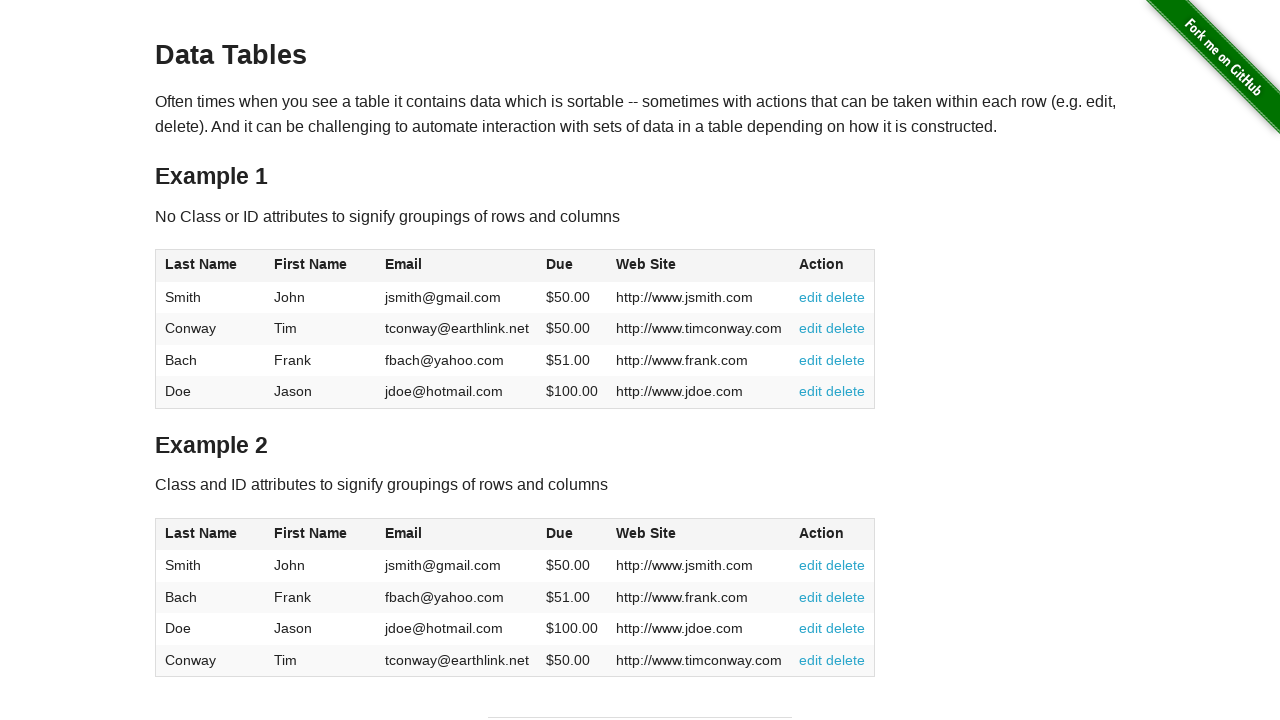